Tests iframe interaction by switching into an iframe, filling a text field, switching back to the parent frame, and clicking on a navigation link

Starting URL: http://demo.automationtesting.in/Frames.html

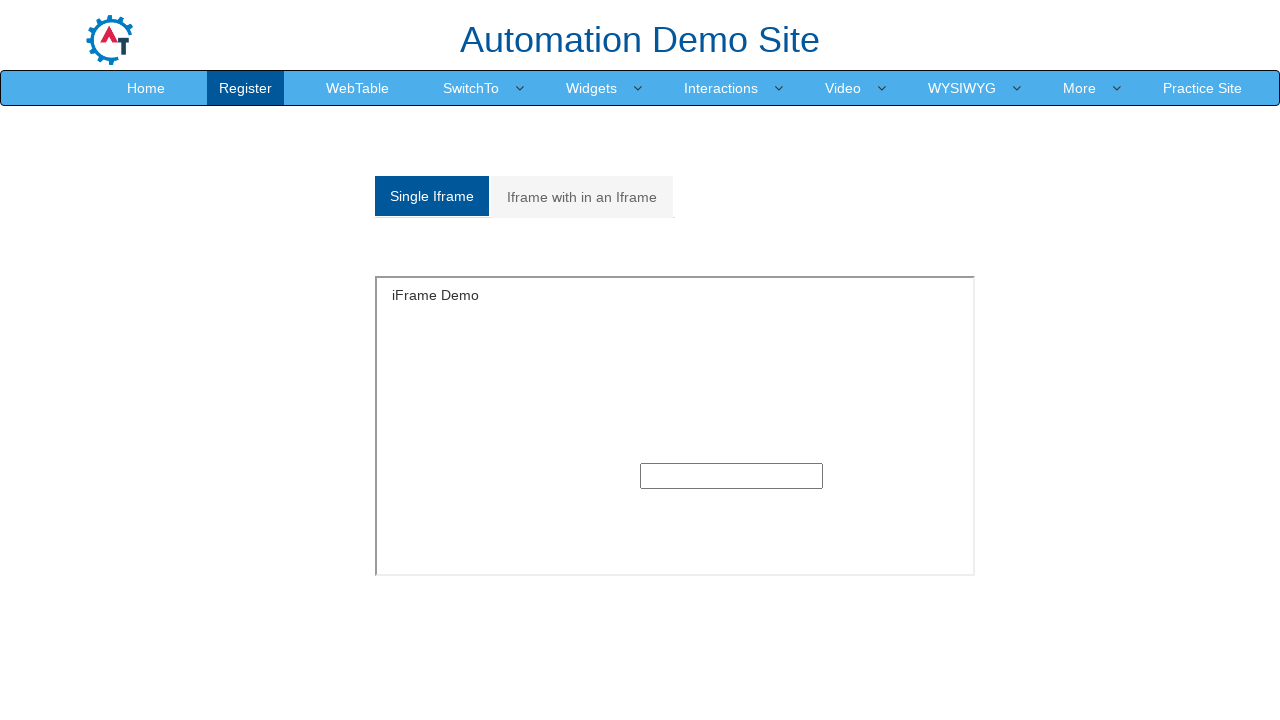

Located iframe with id 'singleframe'
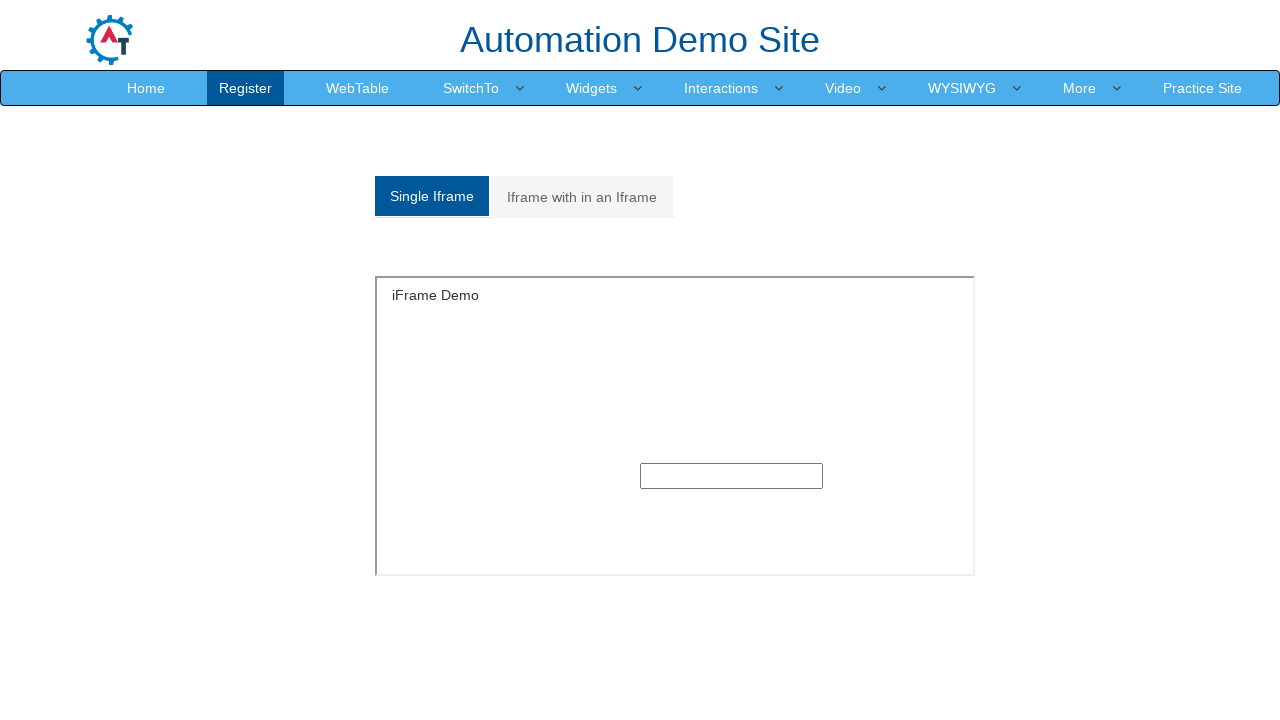

Filled text field in iframe with 'MS Dhoni' on iframe#singleframe >> internal:control=enter-frame >> input[type='text']
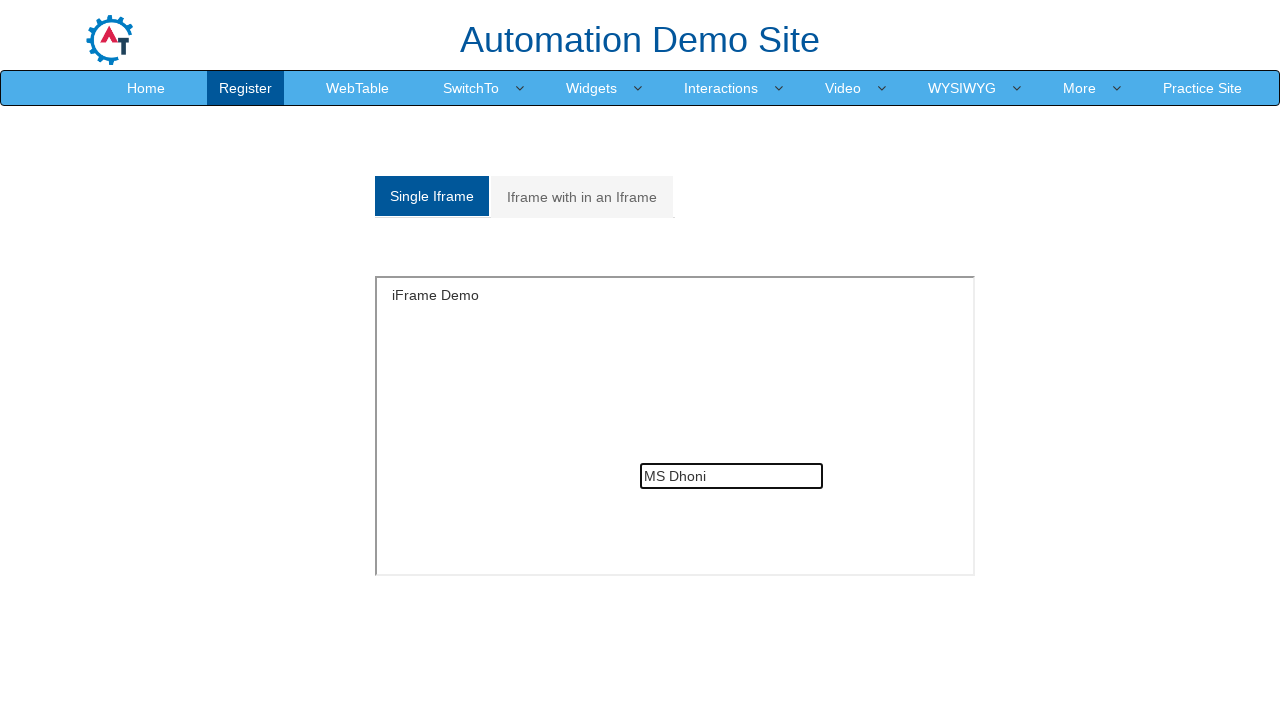

Clicked WebTable navigation link on main page at (358, 88) on a:text('WebTable')
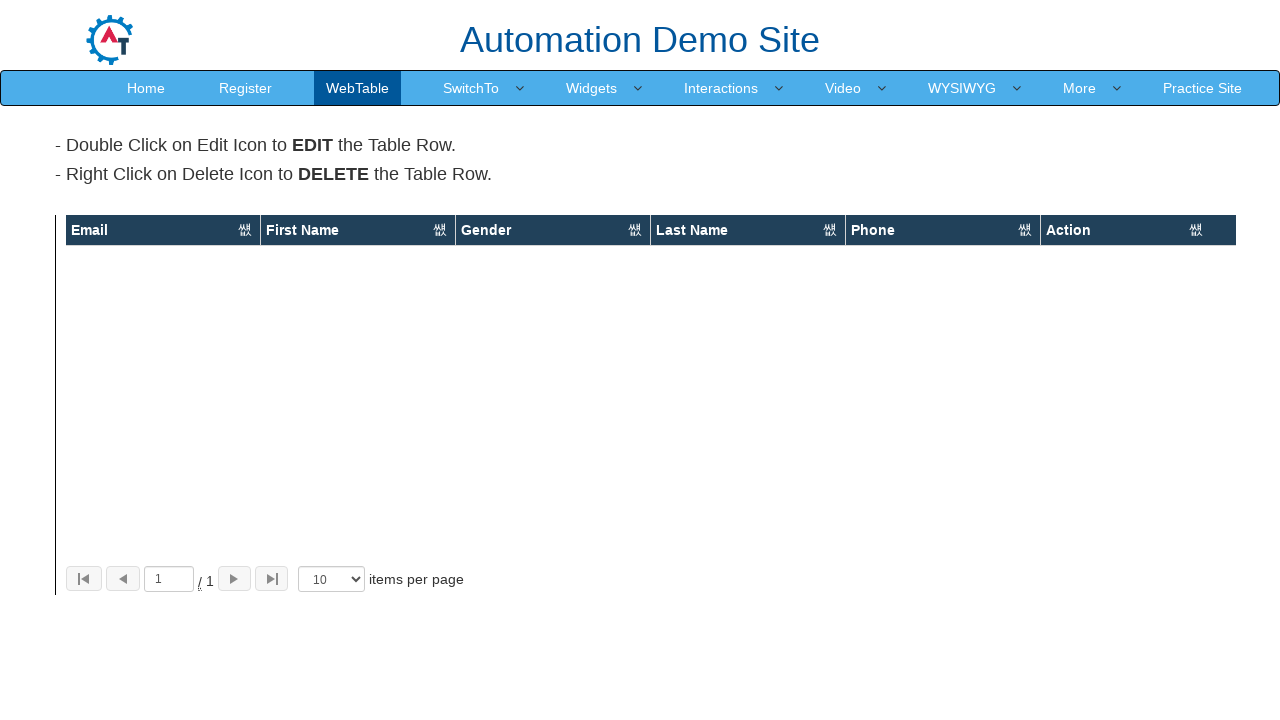

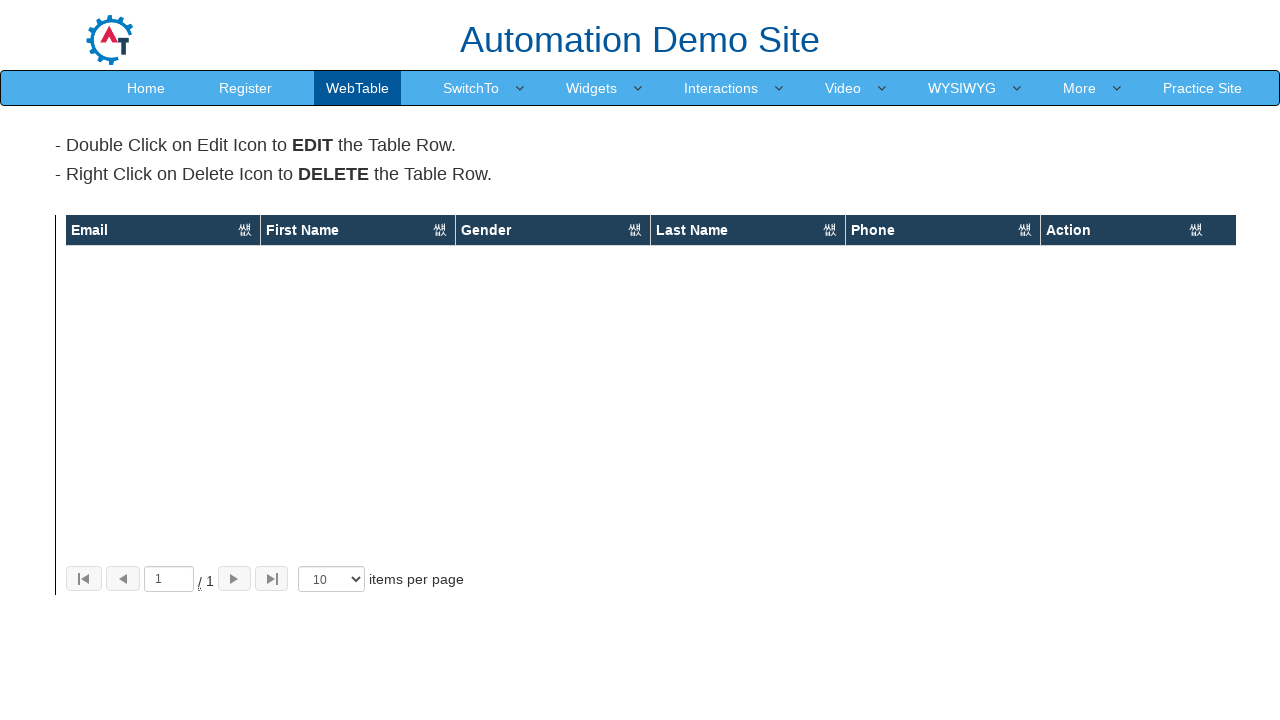